Tests dynamic control functionality by clicking Enable/Disable buttons and verifying the input field state changes and corresponding messages appear

Starting URL: http://the-internet.herokuapp.com/dynamic_controls

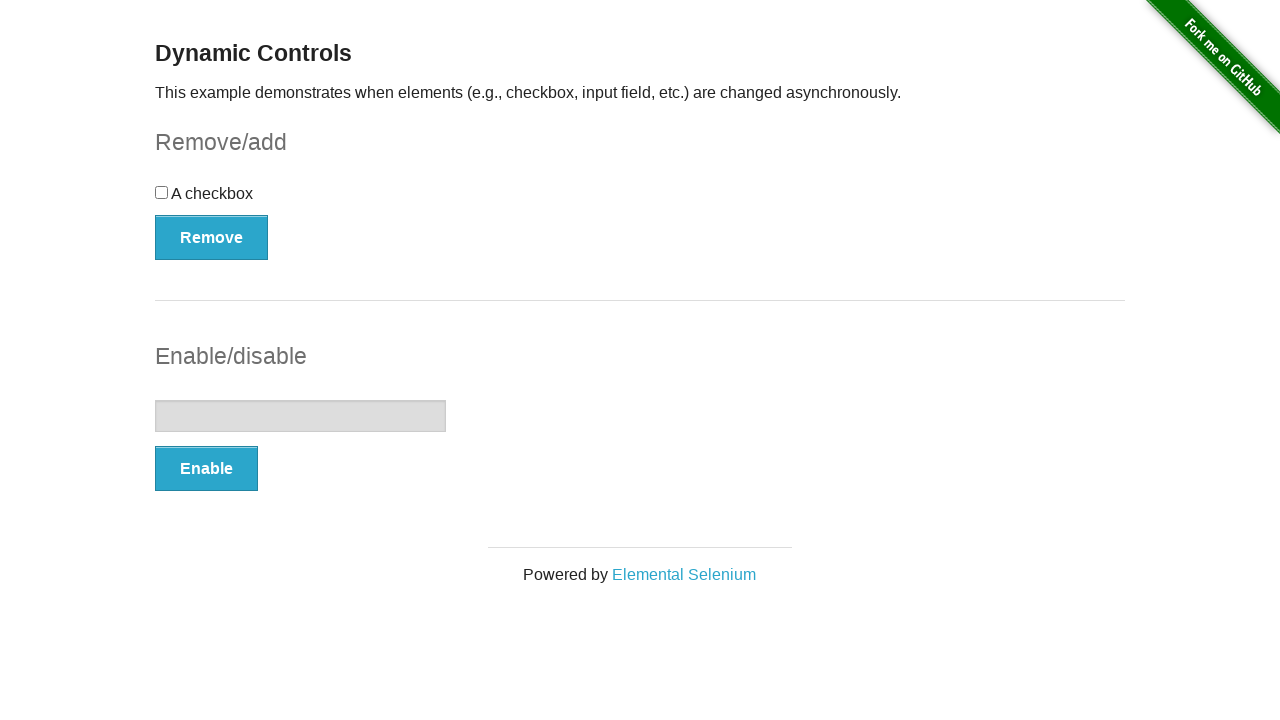

Clicked Enable button to enable the input field at (206, 469) on xpath=//*[@id="input-example"]/button
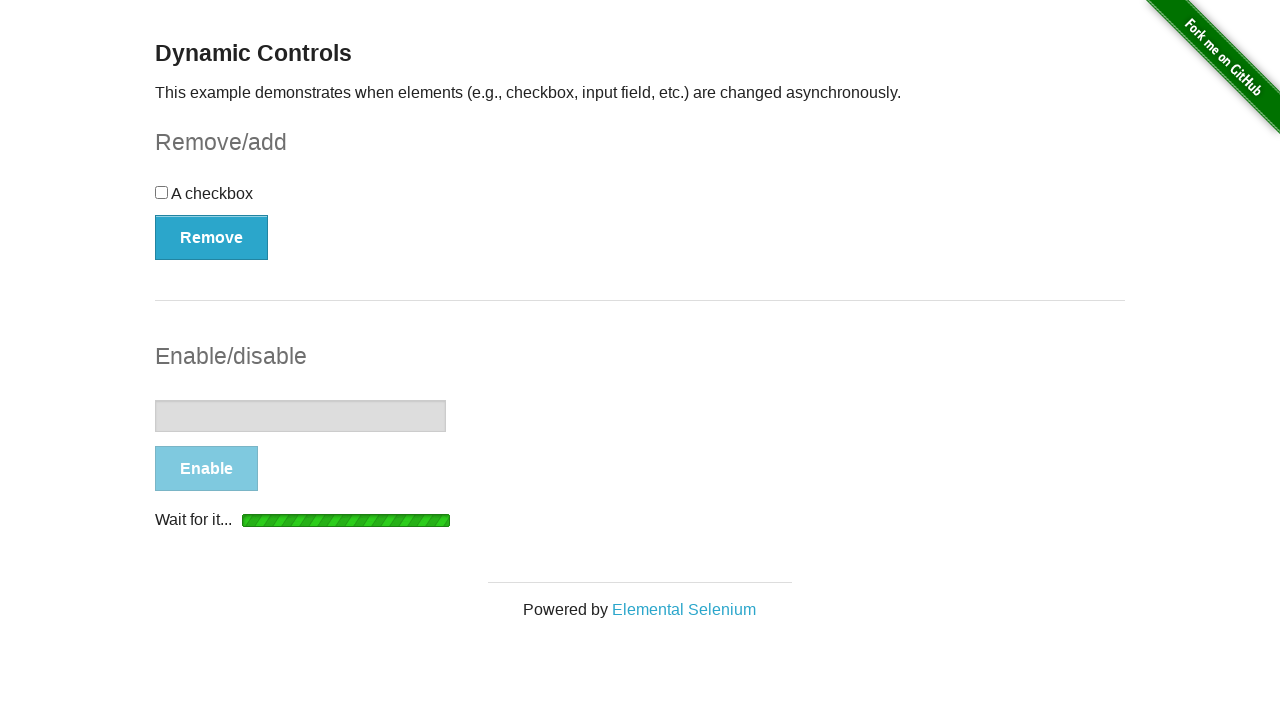

Success message appeared after enabling input field
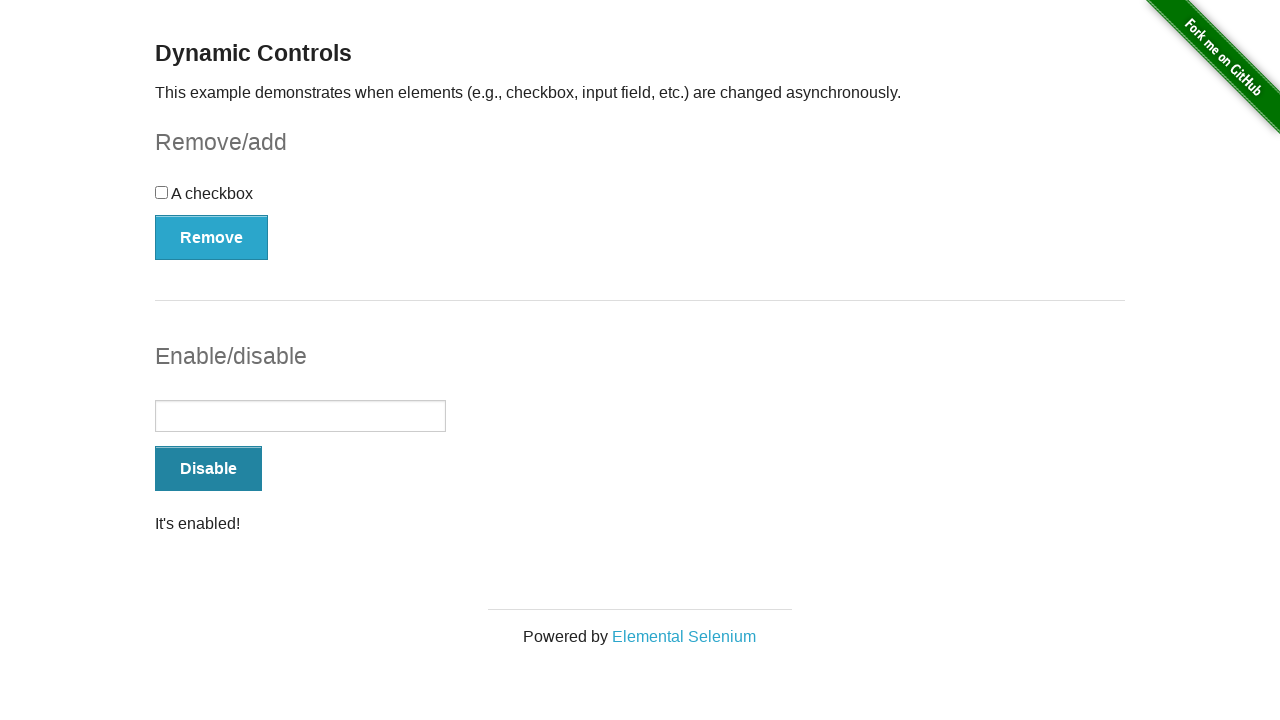

Verified that message text is "It's enabled!"
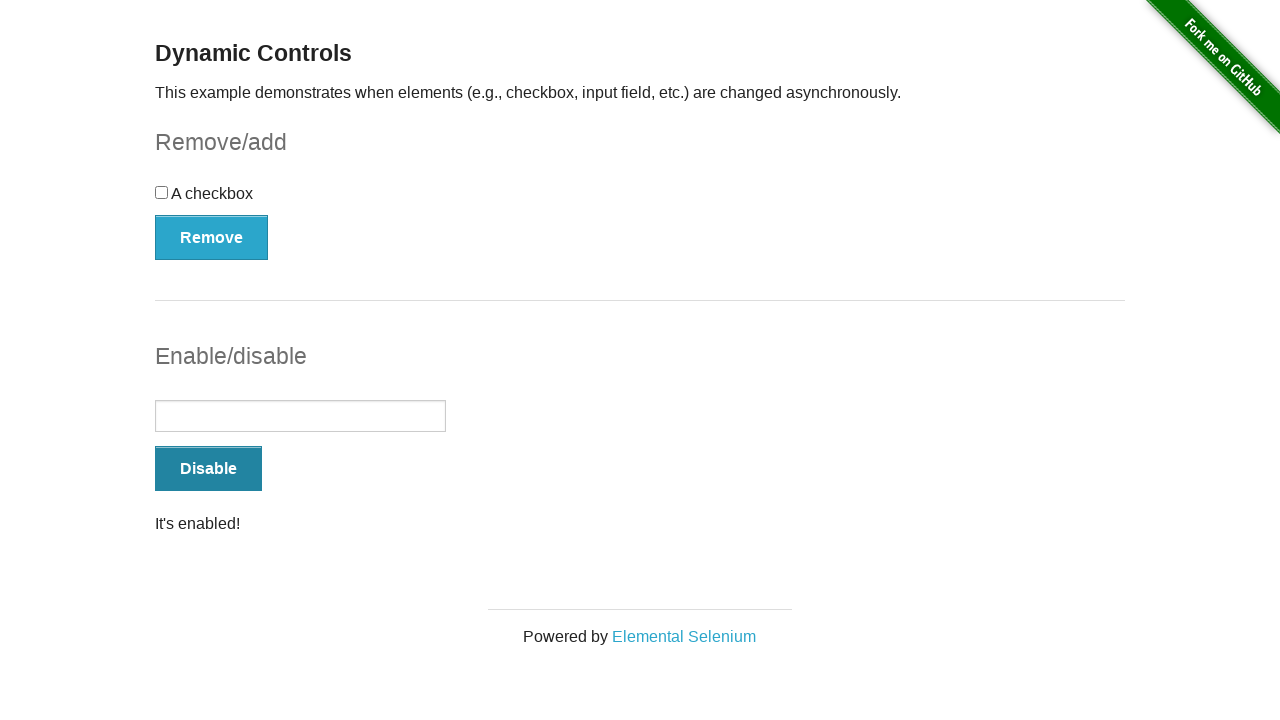

Clicked Disable button to disable the input field at (208, 469) on xpath=//*[@id="input-example"]/button
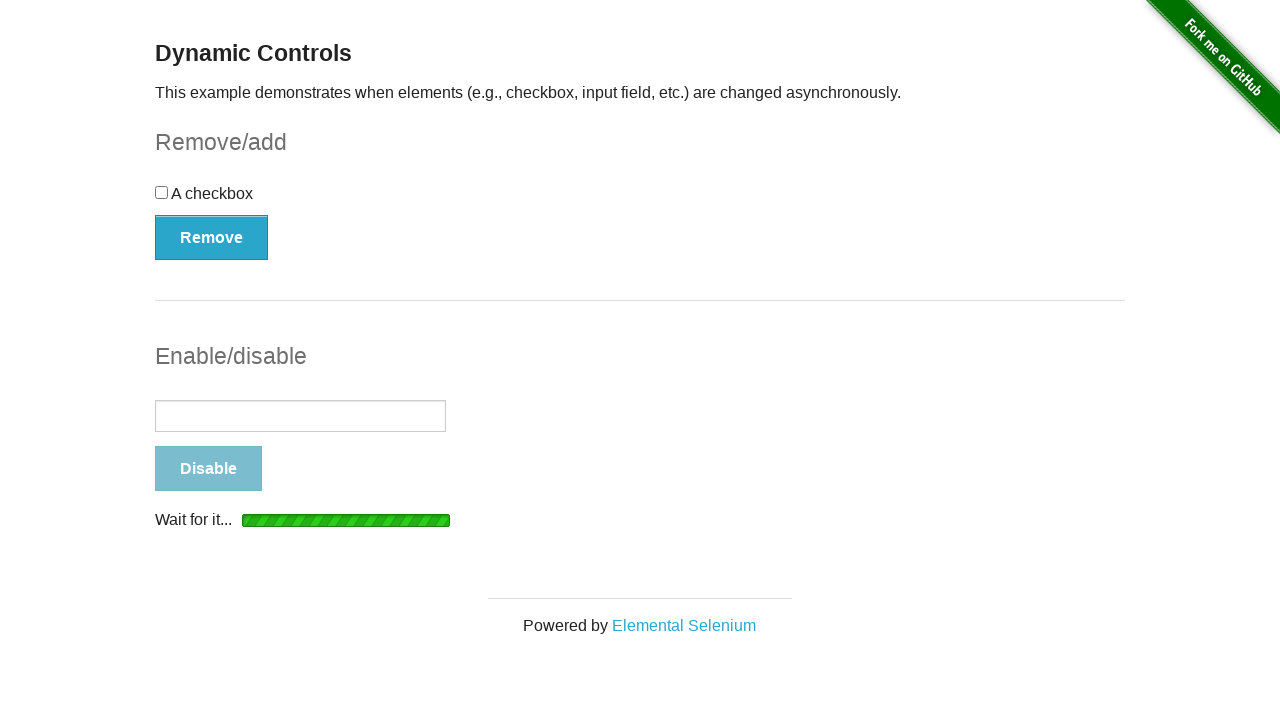

Success message appeared after disabling input field
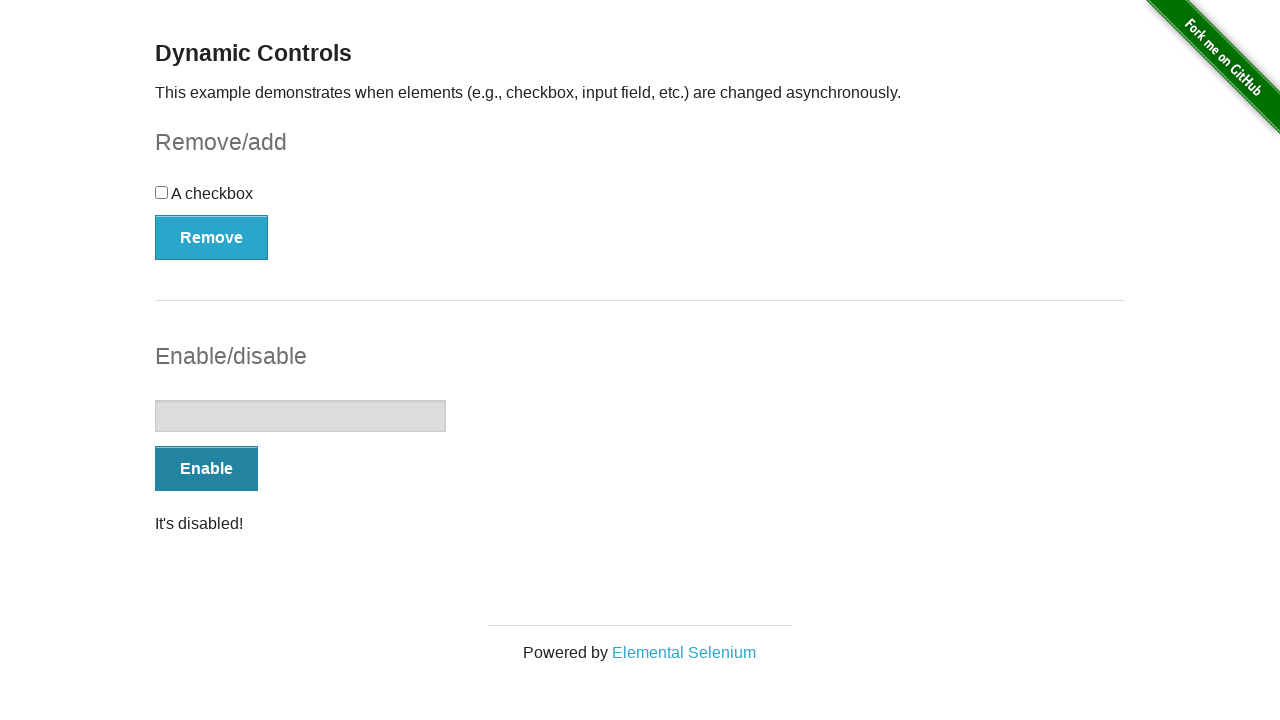

Verified that message text is "It's disabled!"
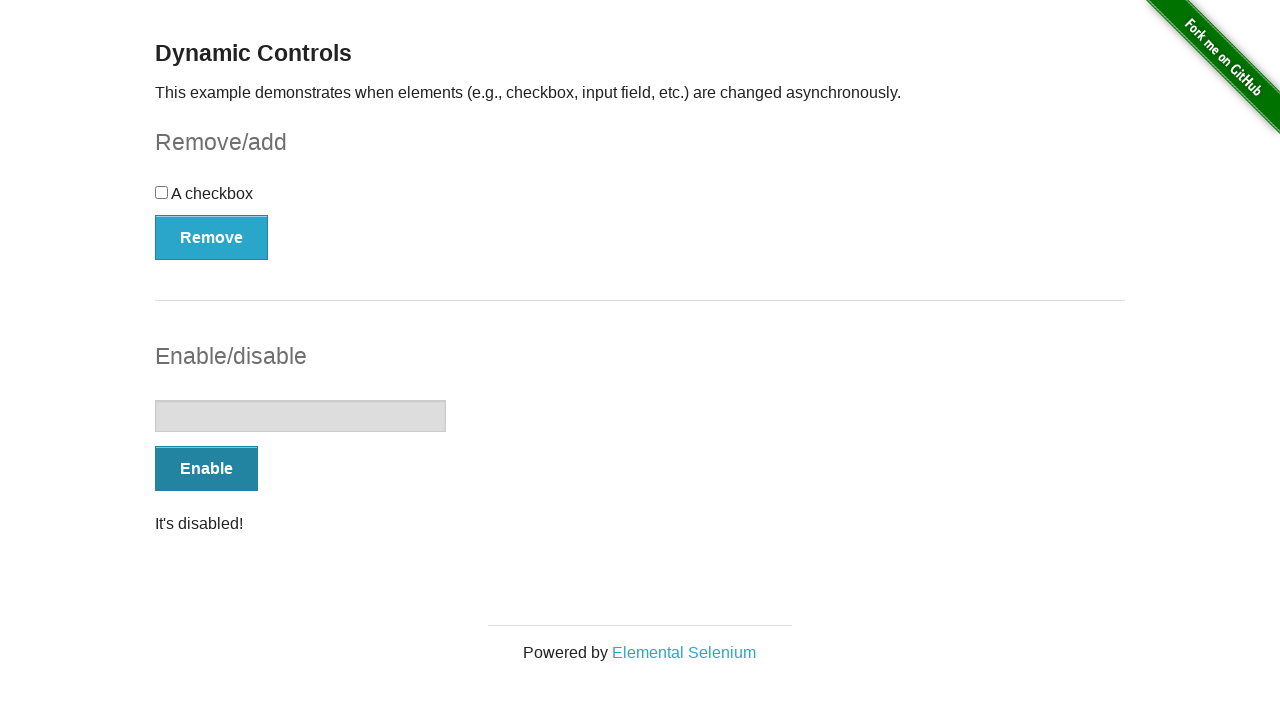

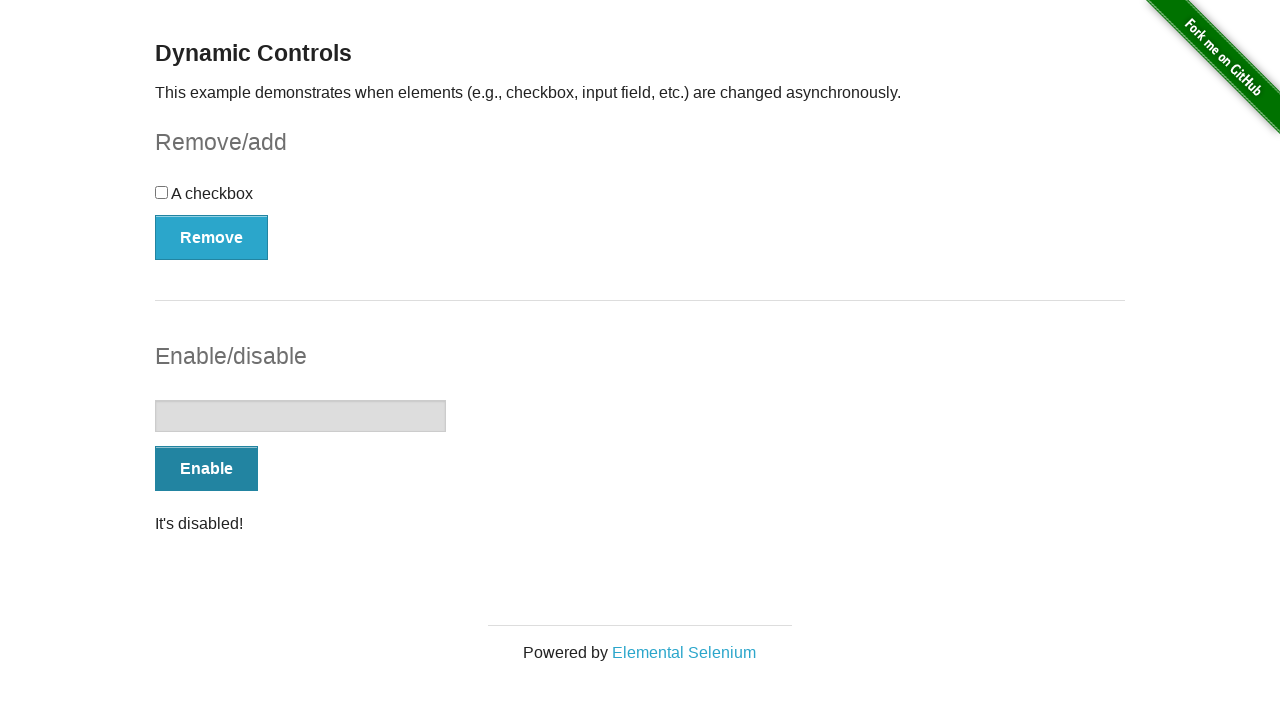